Tests mouse hover functionality by hovering over multiple images (Compass, Calendar, Award, Landscape) and verifying each caption appears.

Starting URL: https://bonigarcia.dev/selenium-webdriver-java/mouse-over.html

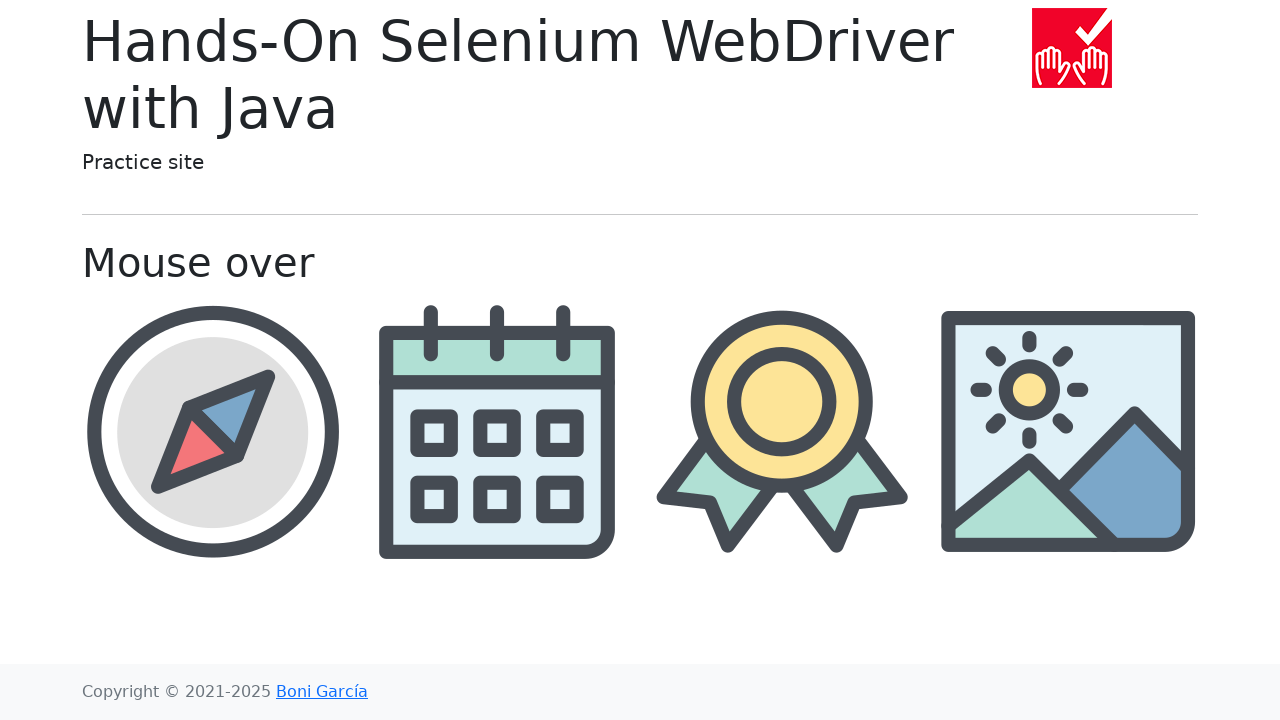

Hovered over Compass image at (212, 431) on img[src='img/compass.png']
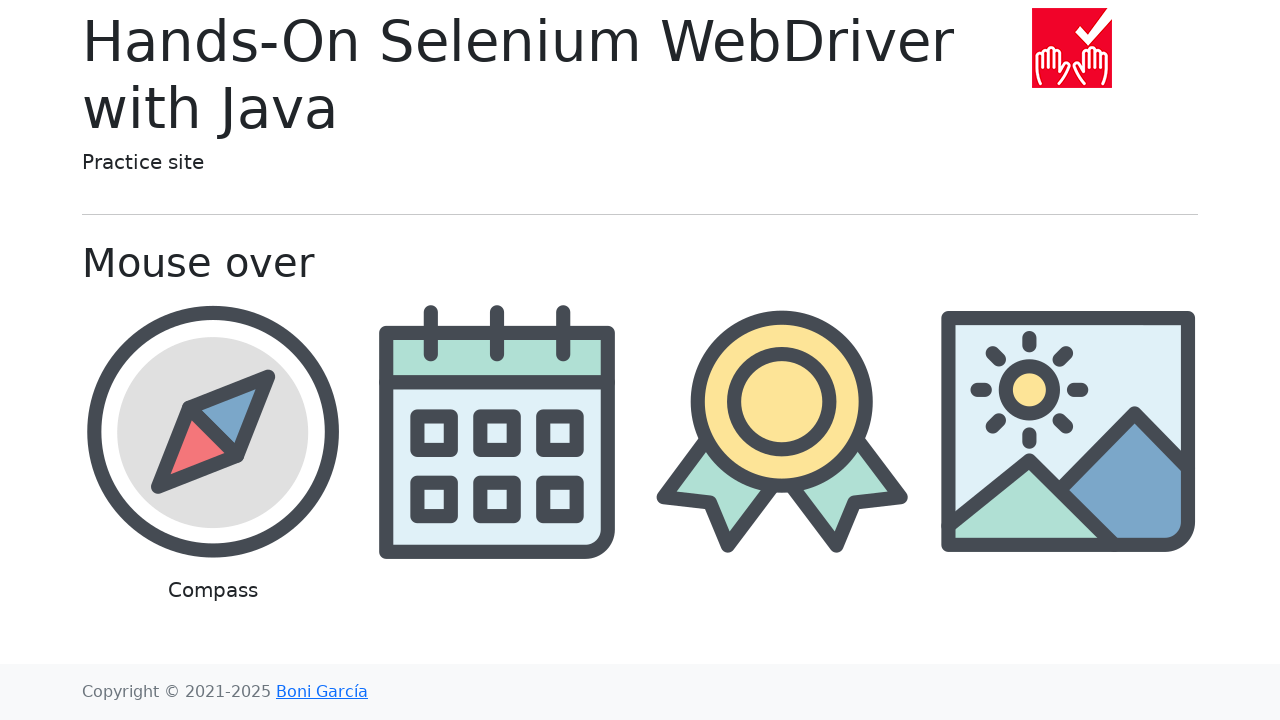

Verified Compass caption is visible
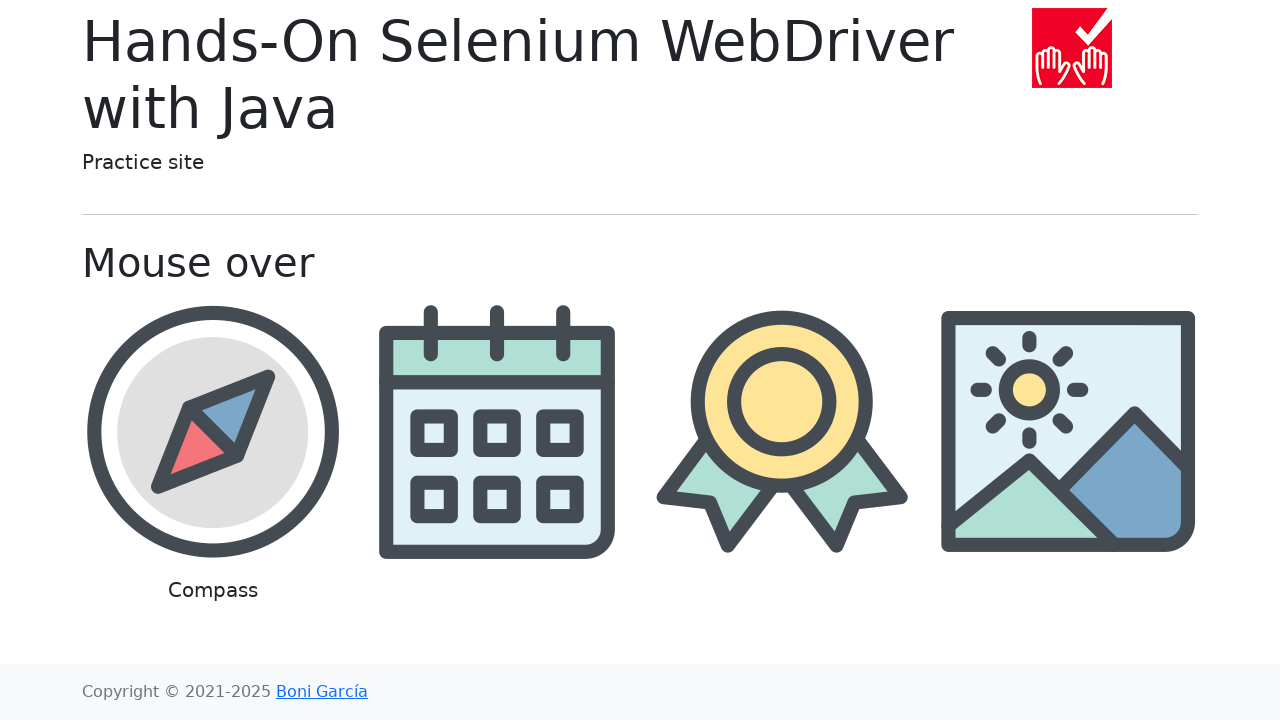

Hovered over Calendar image at (498, 431) on img[src='img/calendar.png']
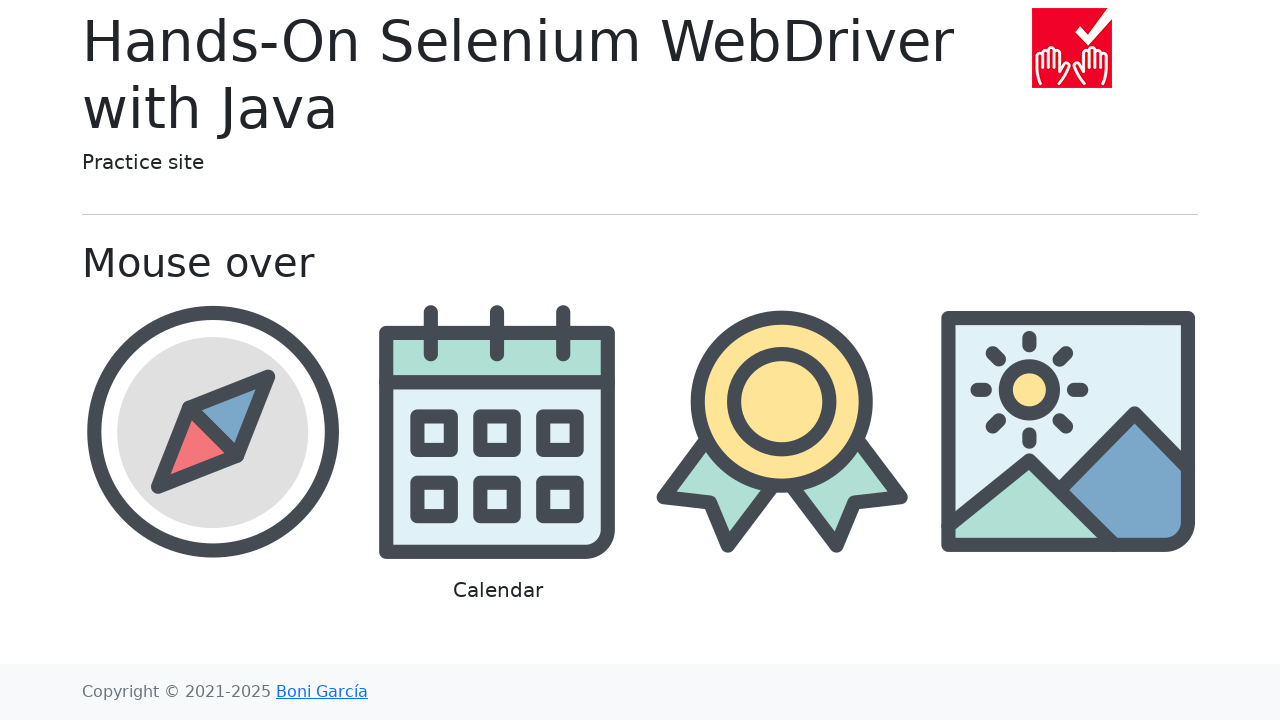

Verified Calendar caption is visible
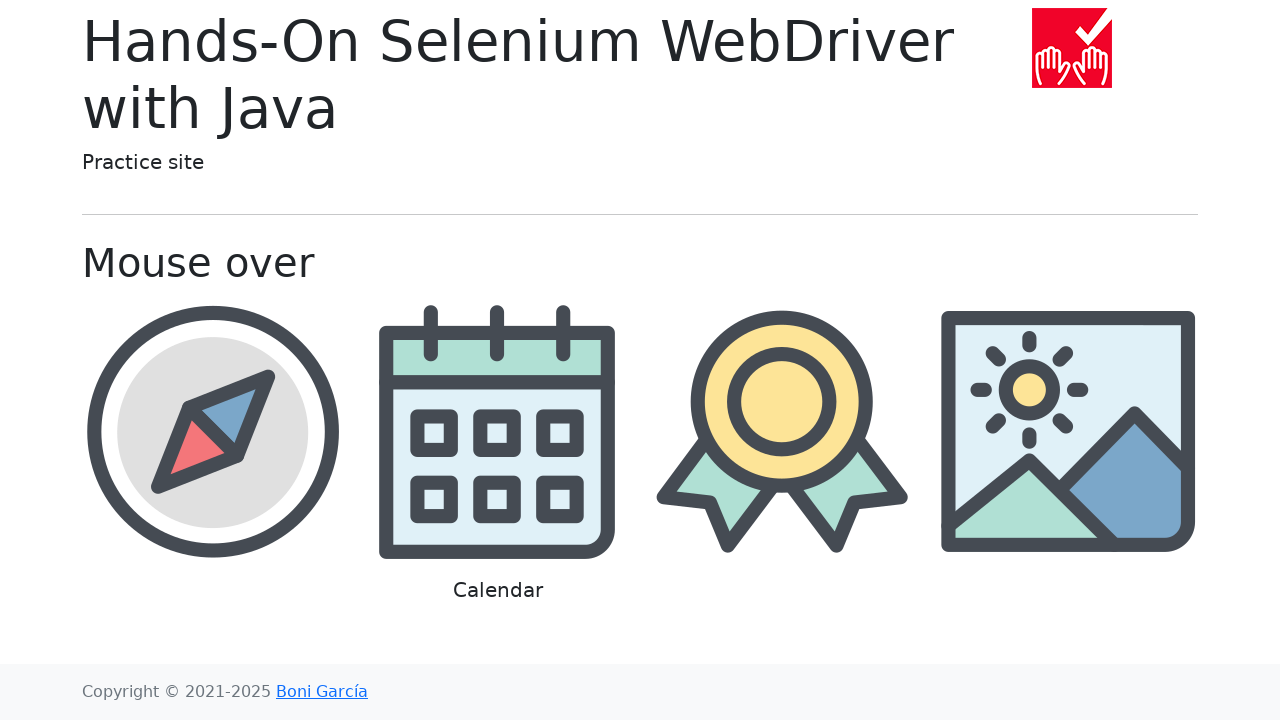

Hovered over Award image at (782, 431) on img[src='img/award.png']
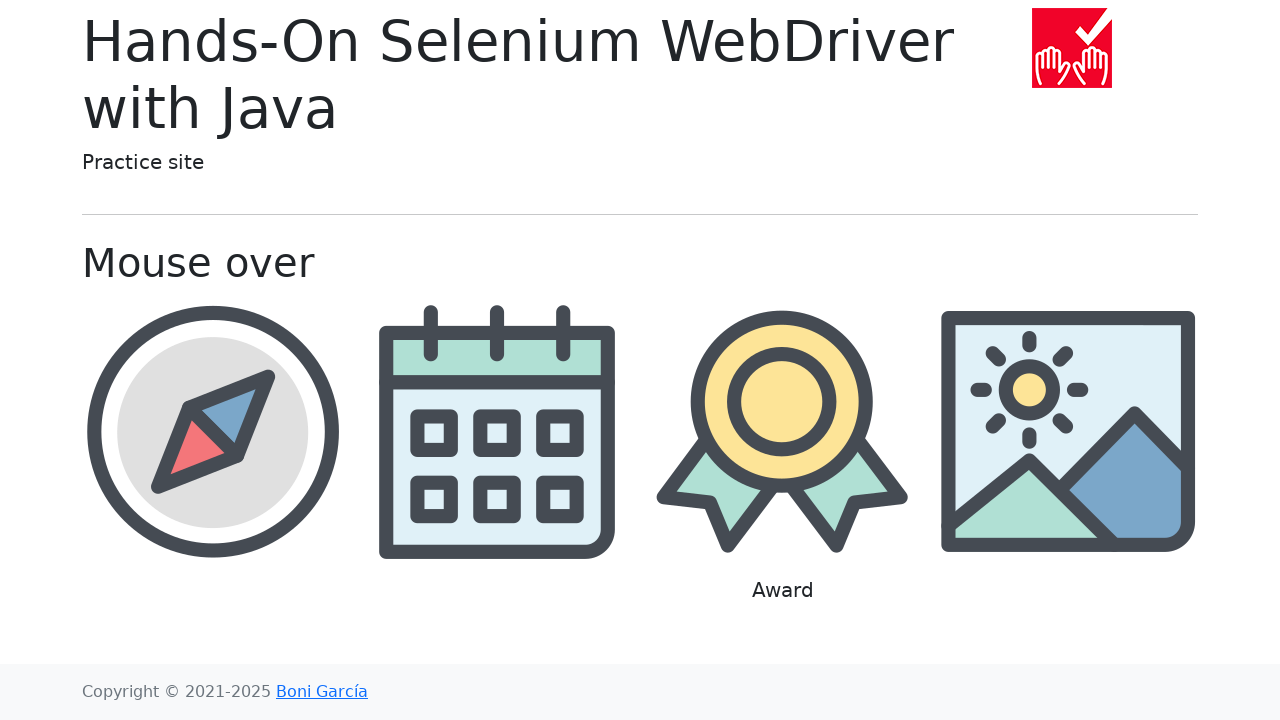

Verified Award caption is visible
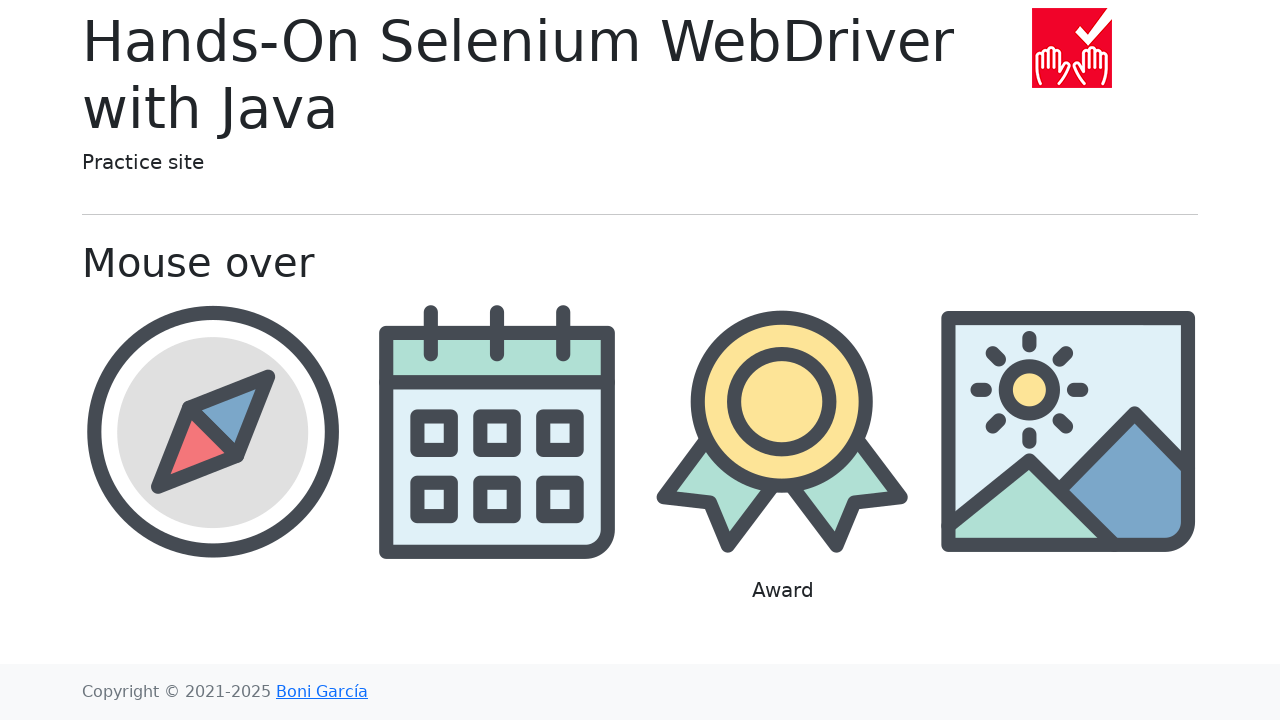

Hovered over Landscape image at (1068, 431) on img[src='img/landscape.png']
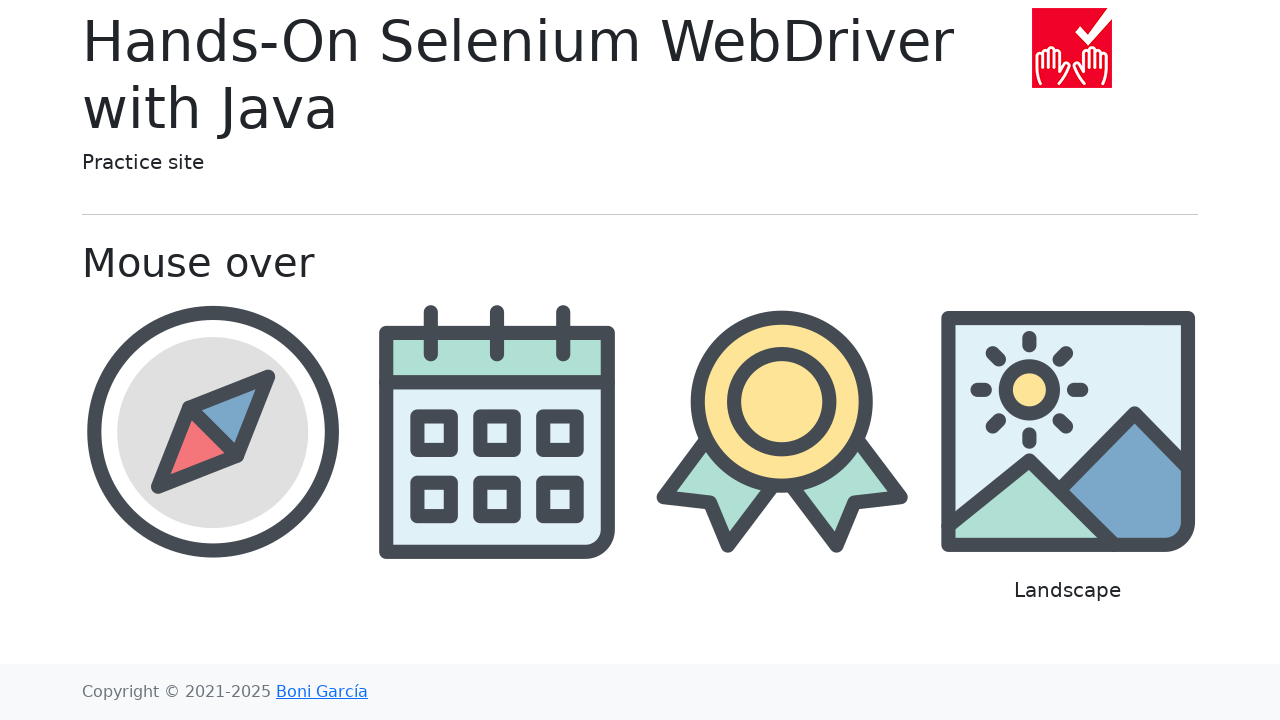

Verified Landscape caption is visible
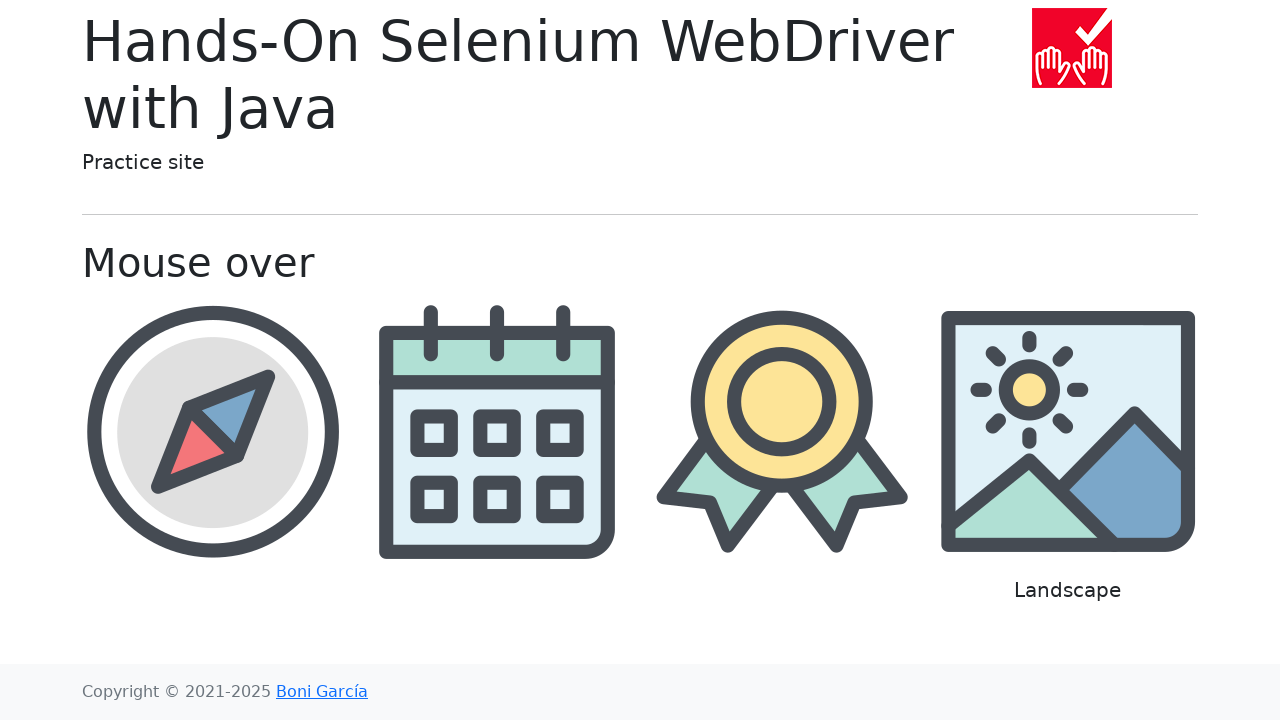

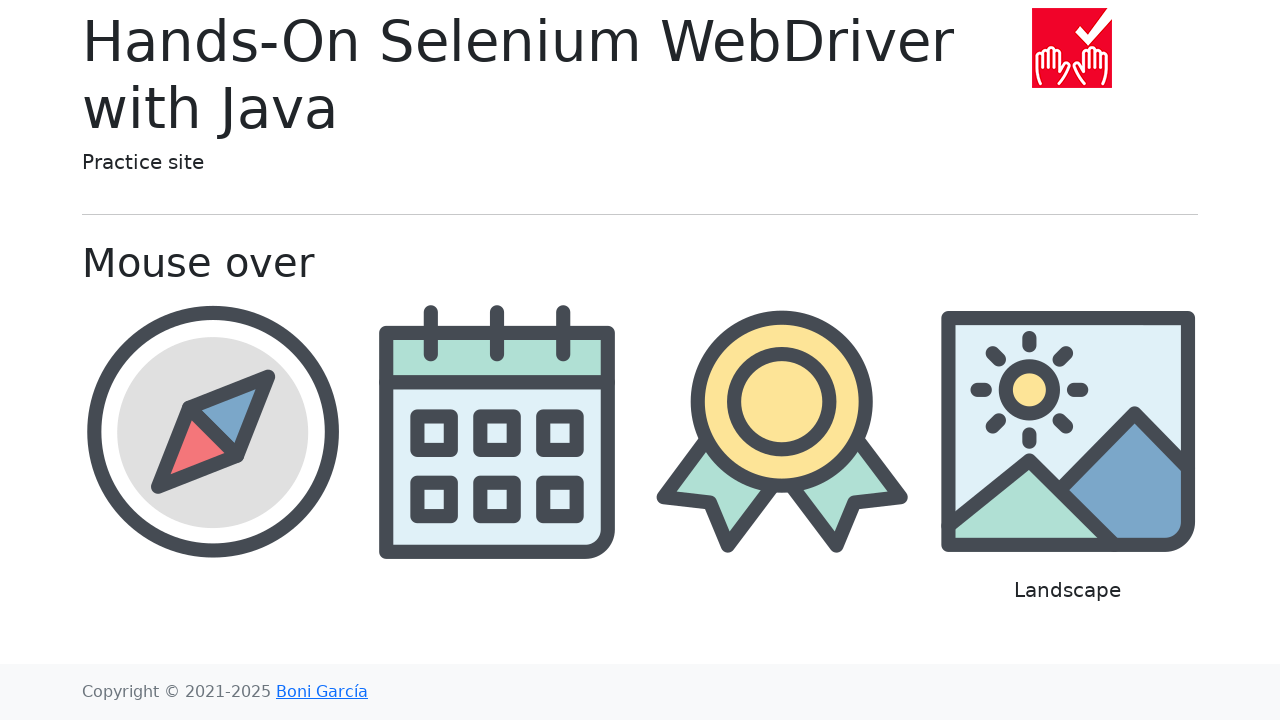